Tests iframe handling by switching to a frame and entering text into an input field within the frame

Starting URL: https://demo.automationtesting.in/Frames.html

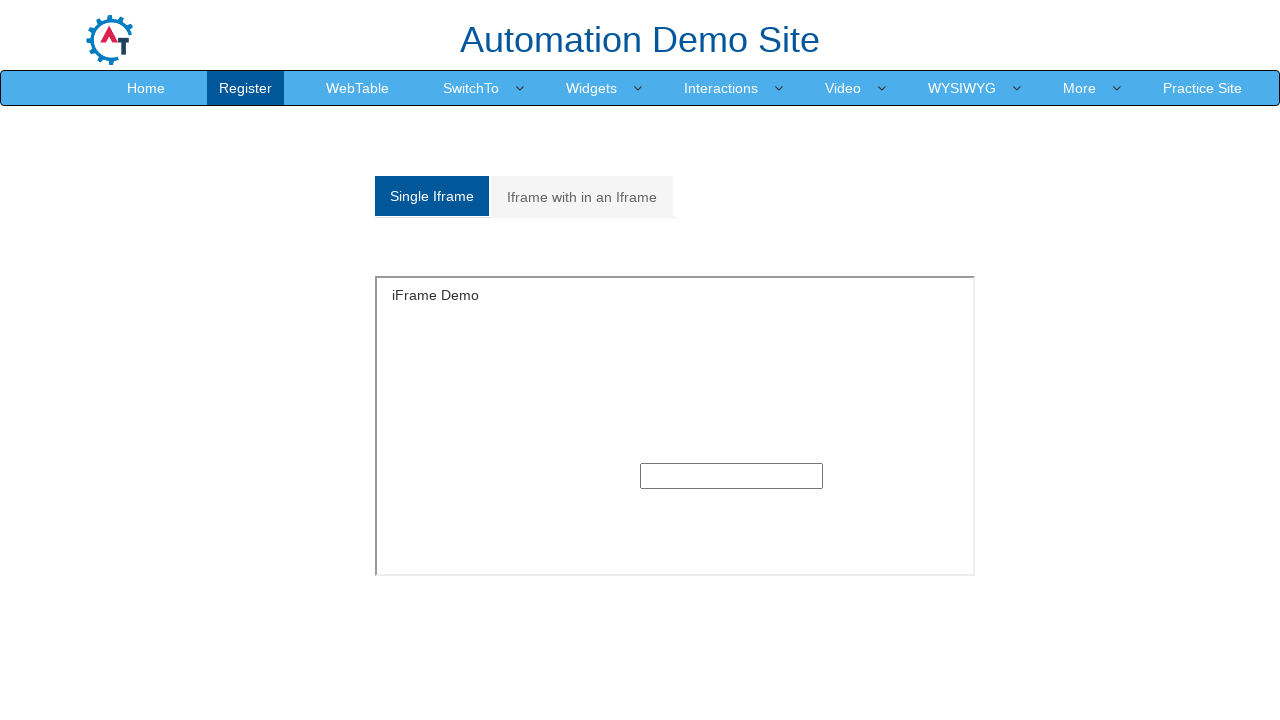

Navigated to Frames.html test page
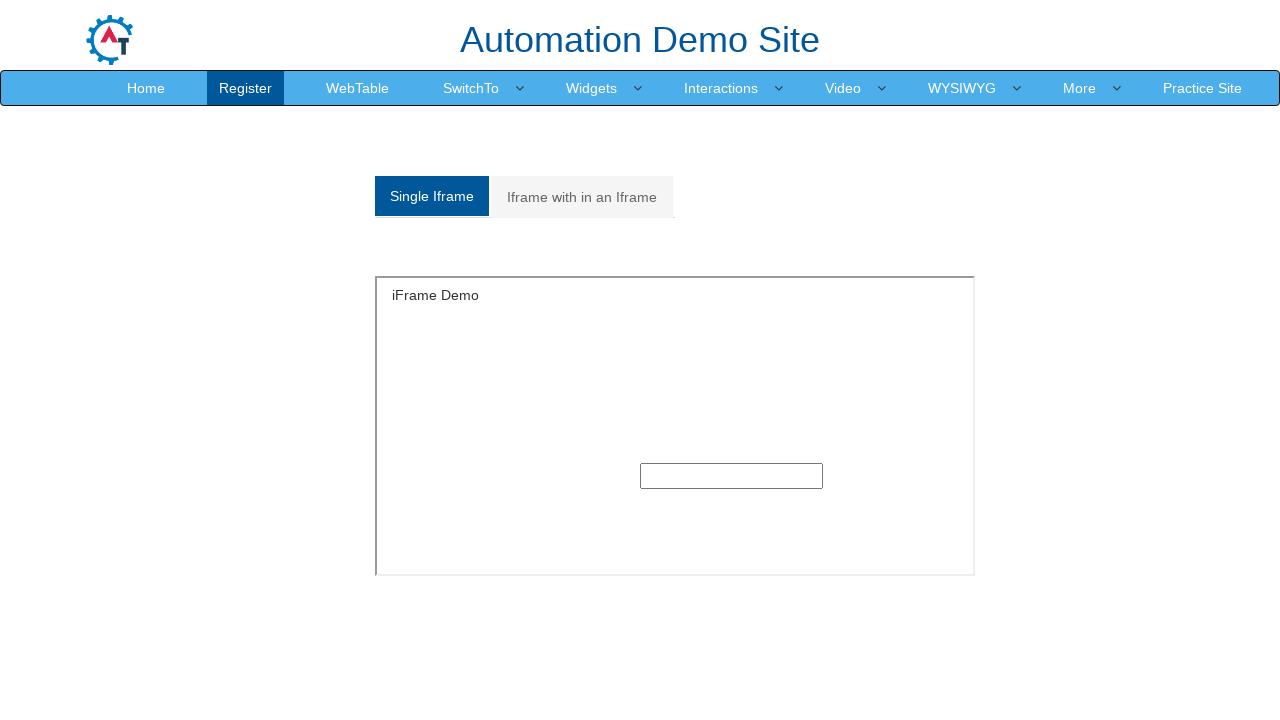

Located iframe with id 'singleframe'
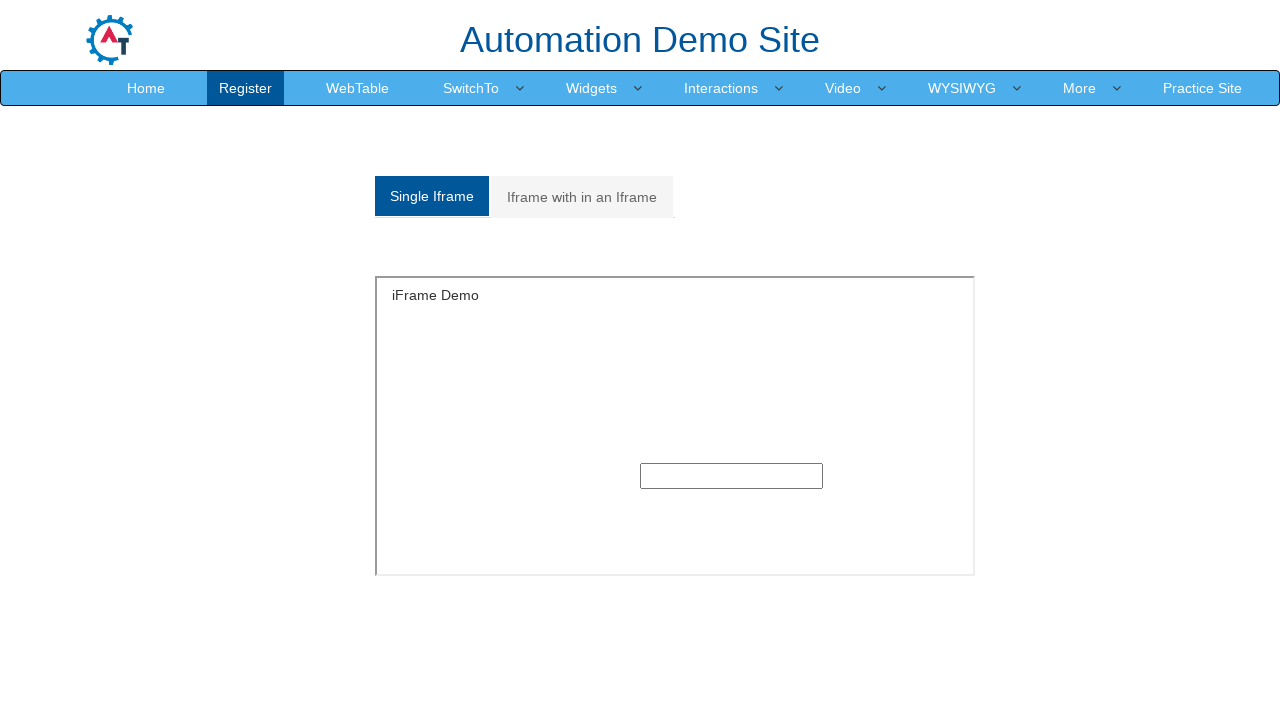

Entered 'gurutharak' into text input field within iframe on iframe#singleframe >> internal:control=enter-frame >> input[type='text']
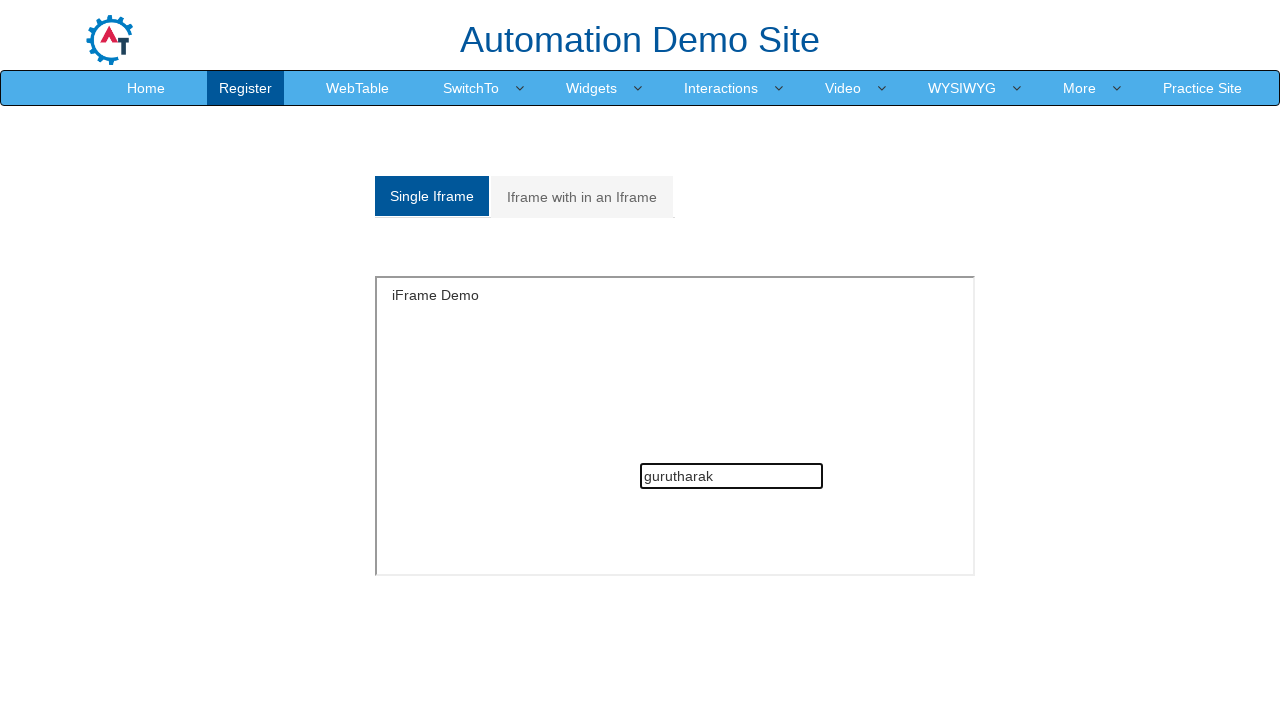

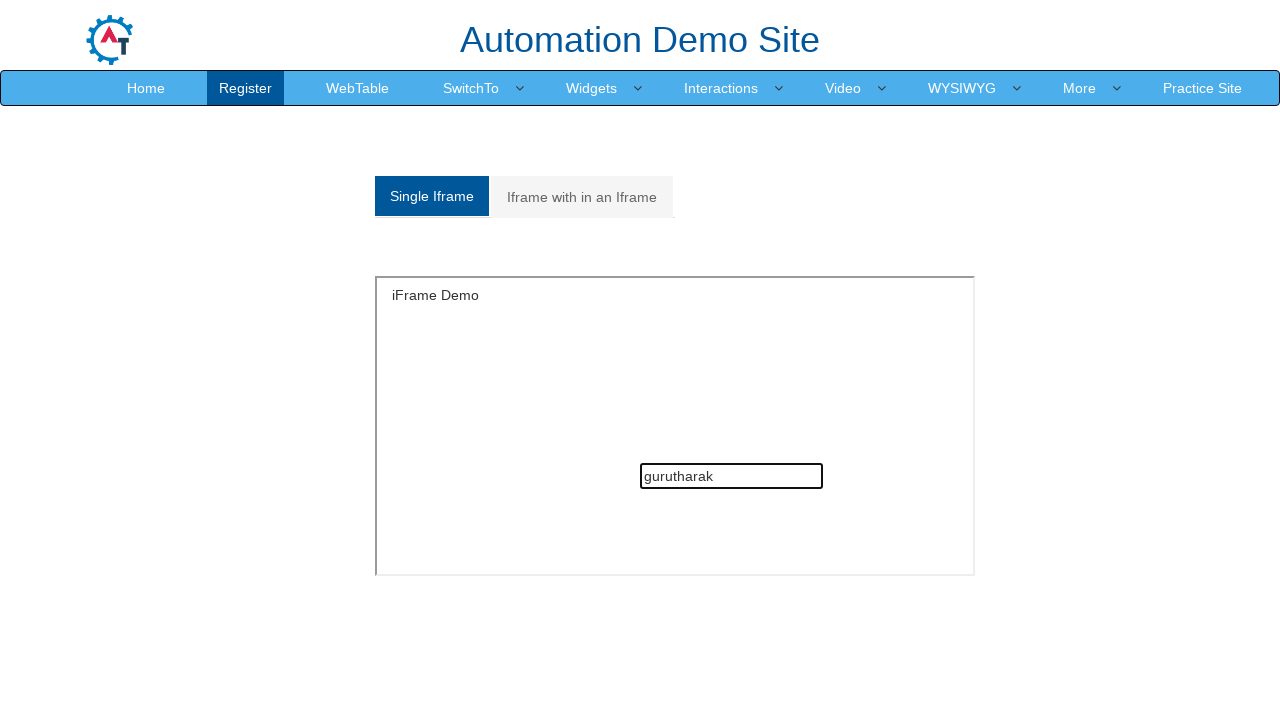